Tests alert handling functionality by interacting with confirm and prompt alerts on the DemoQA alerts page

Starting URL: https://demoqa.com/alerts

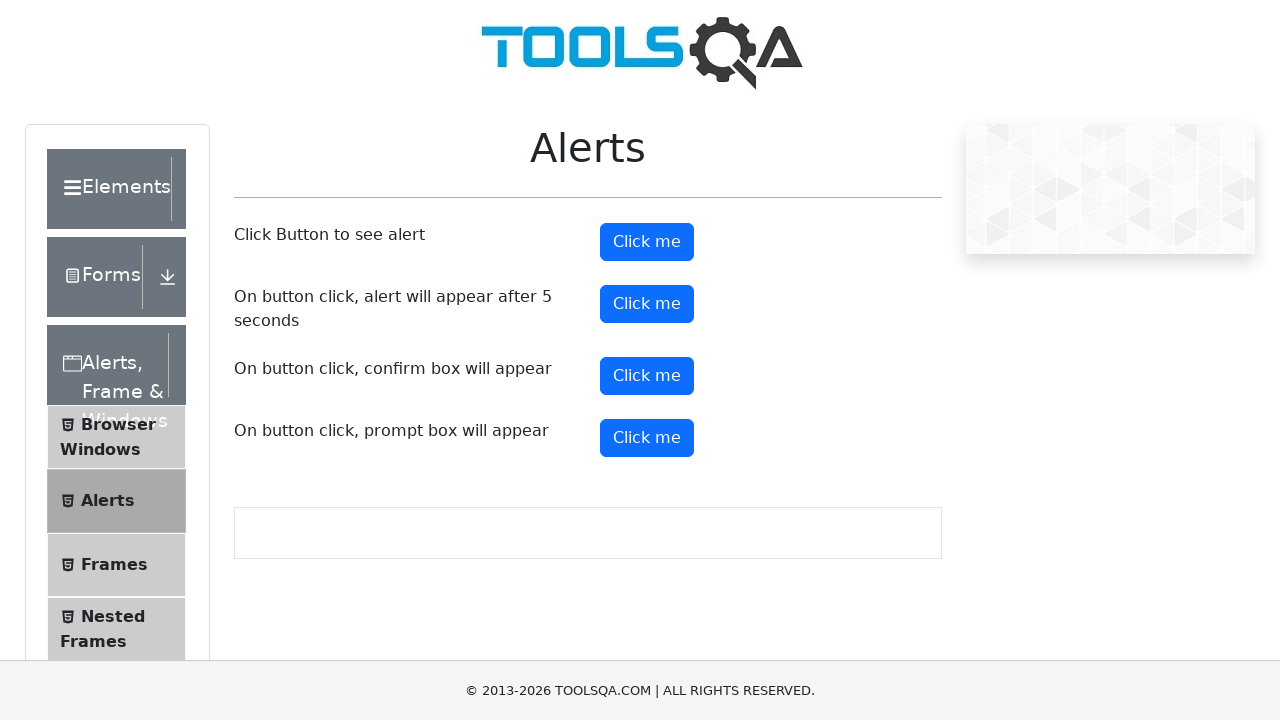

Clicked confirm button to trigger confirm alert at (647, 376) on #confirmButton
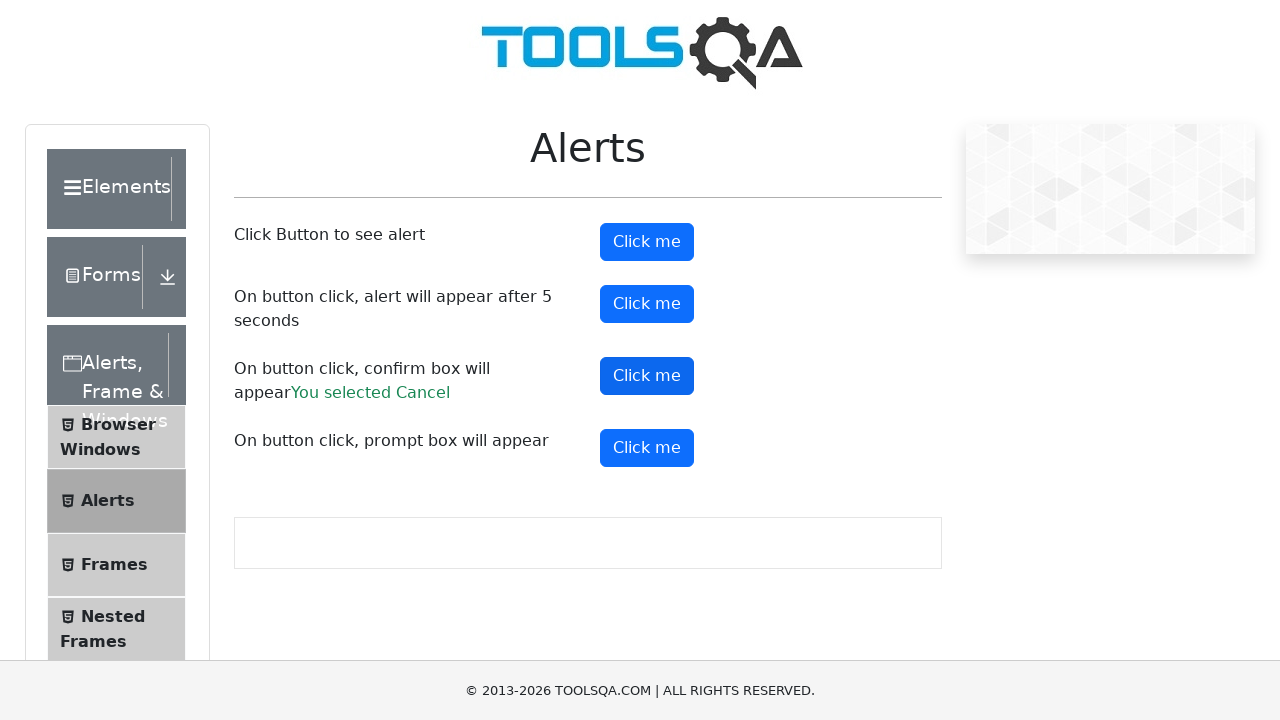

Set up dialog handler to dismiss confirm alert
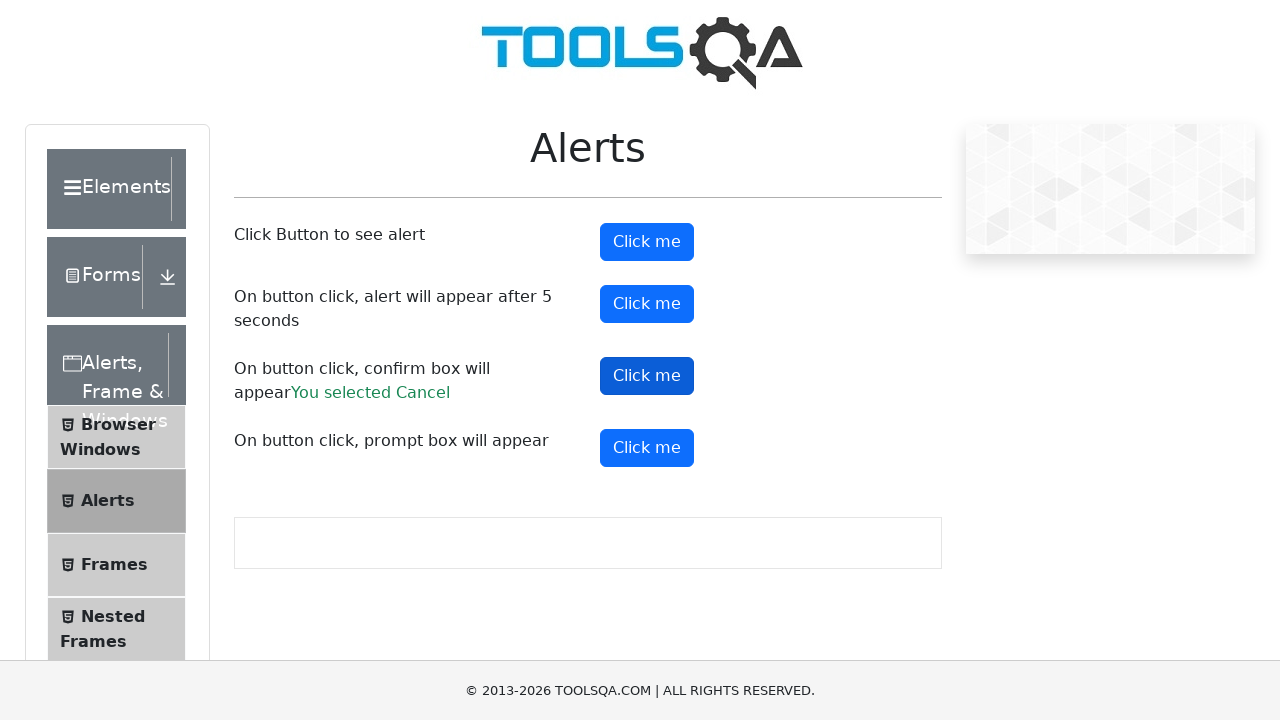

Clicked prompt button to trigger prompt alert at (647, 448) on #promtButton
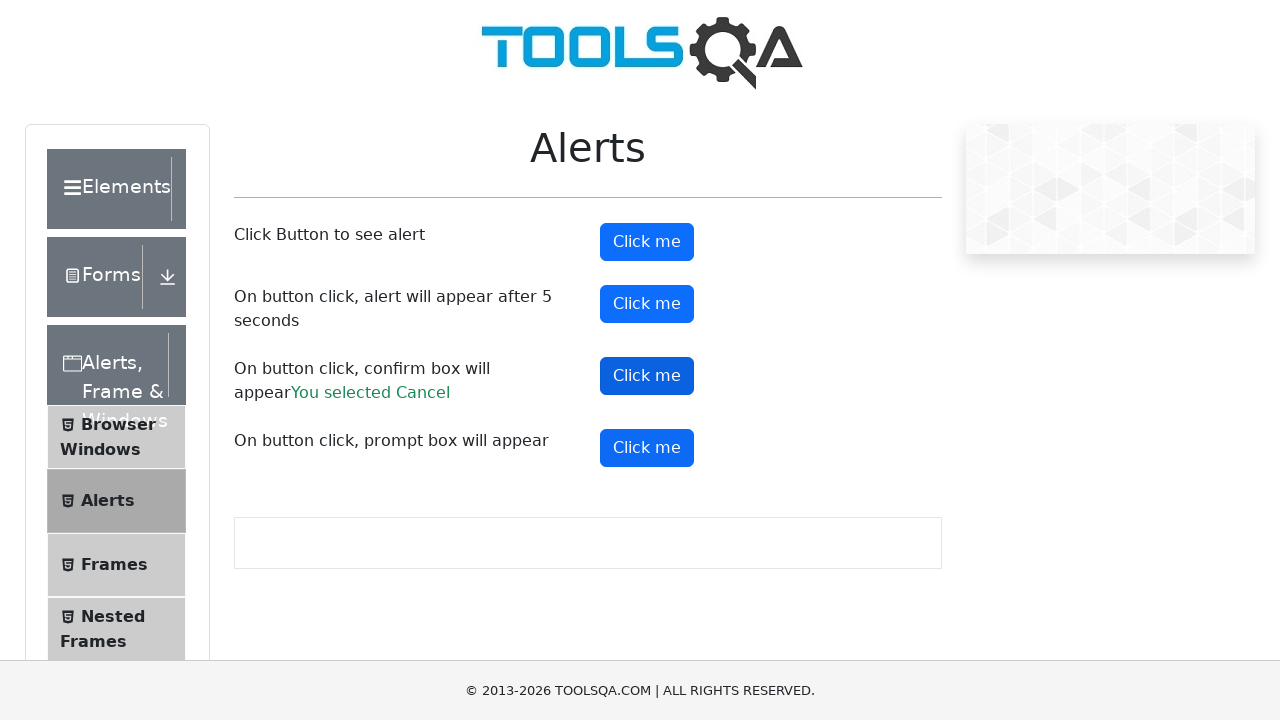

Set up dialog handler to accept prompt alert with text 'welcome'
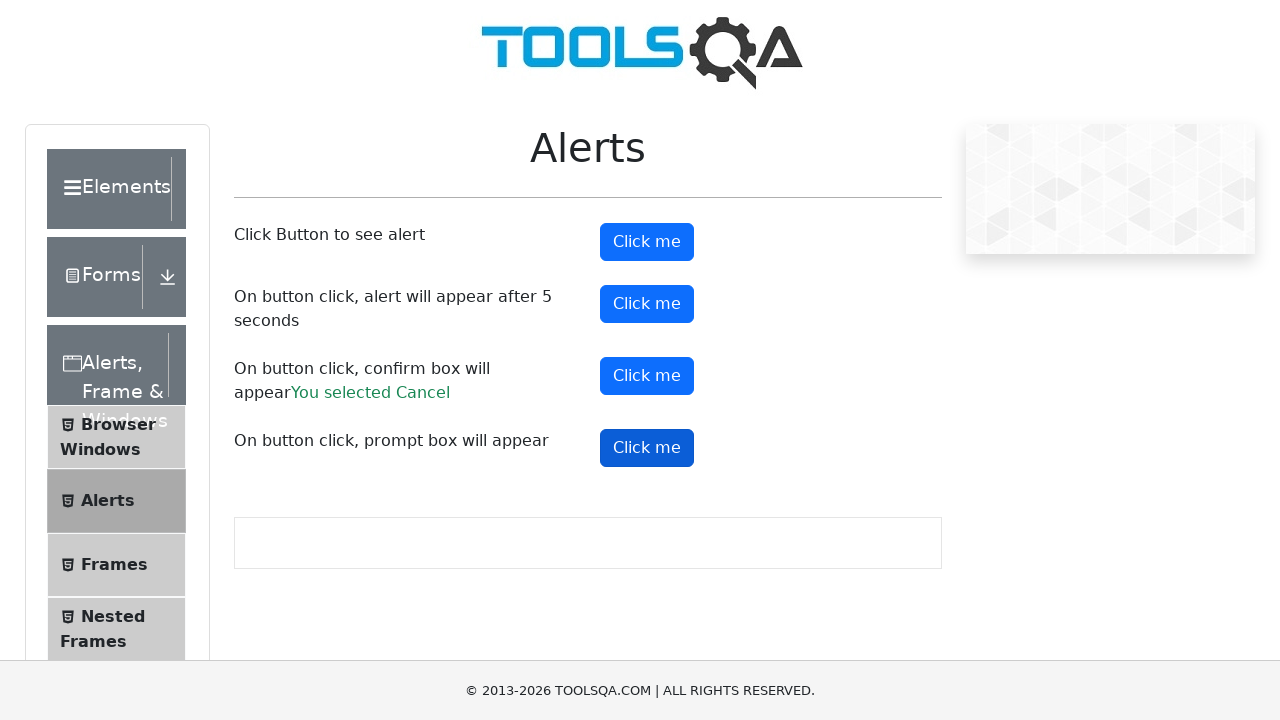

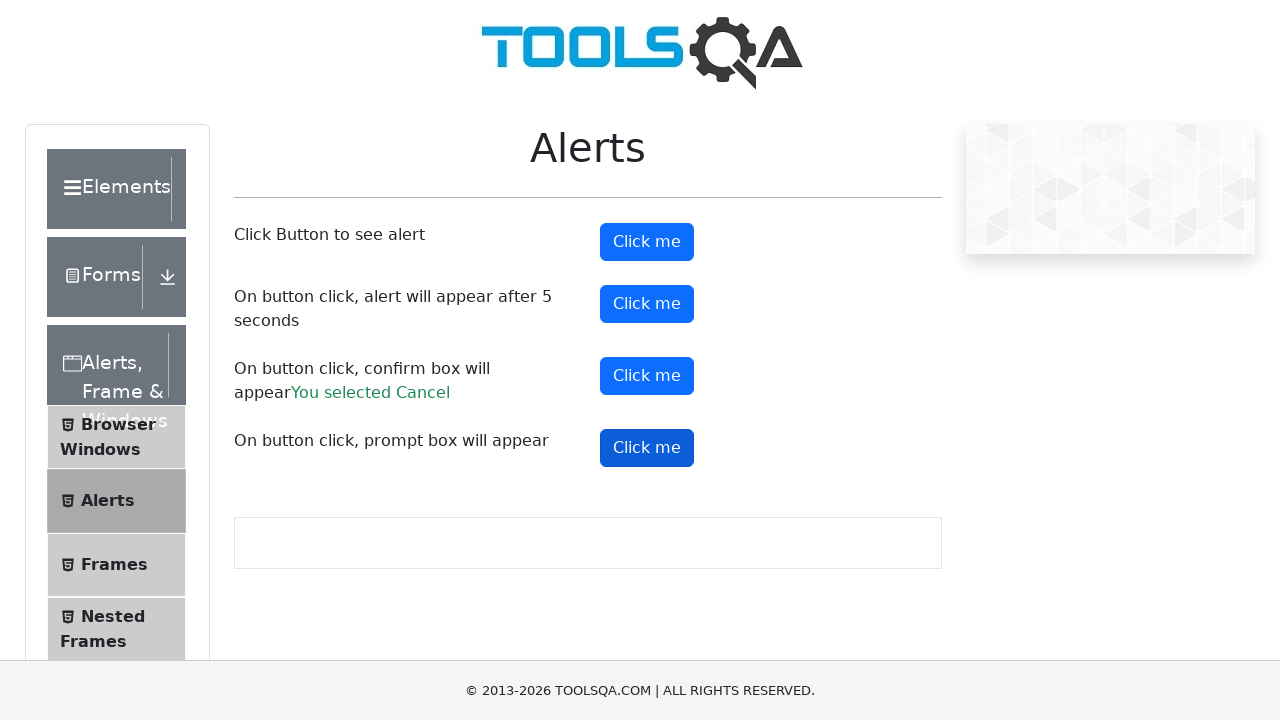